Tests the forgot password navigation by clicking the forgot password link and verifying the reset password page loads

Starting URL: https://opensource-demo.orangehrmlive.com/

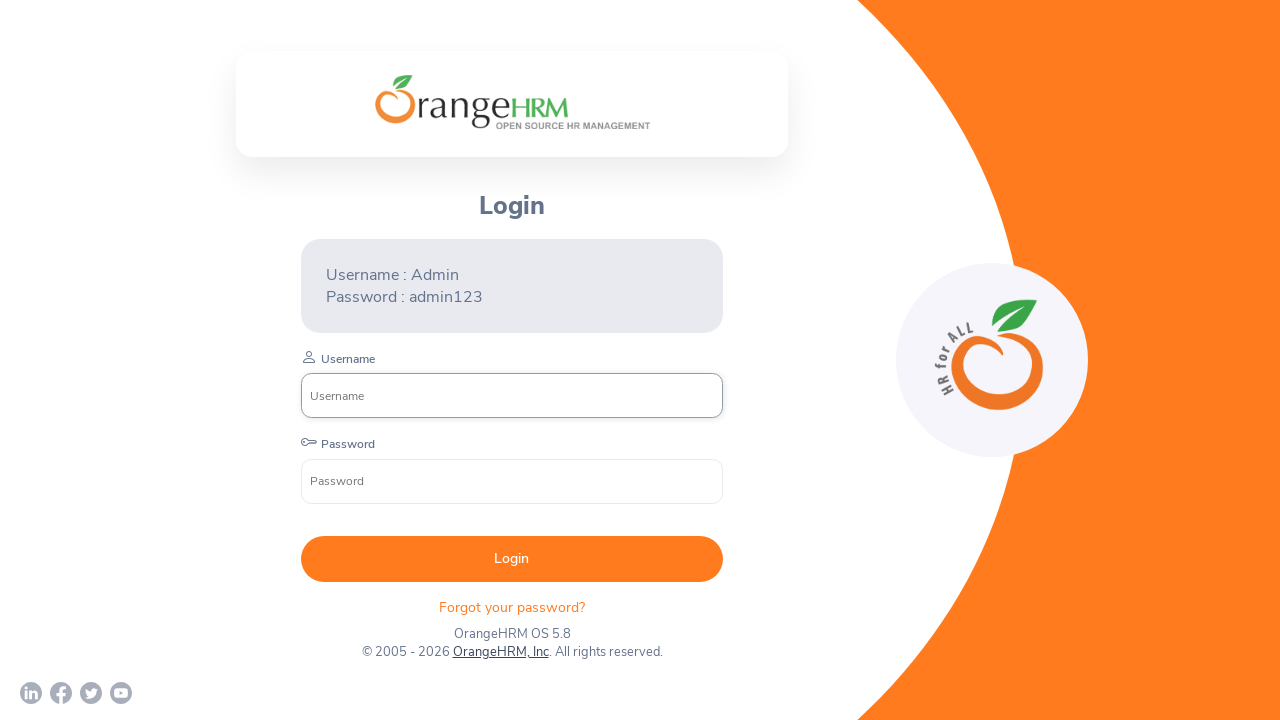

Clicked on the Forgot Password link at (512, 607) on xpath=//div[@class='orangehrm-login-forgot']
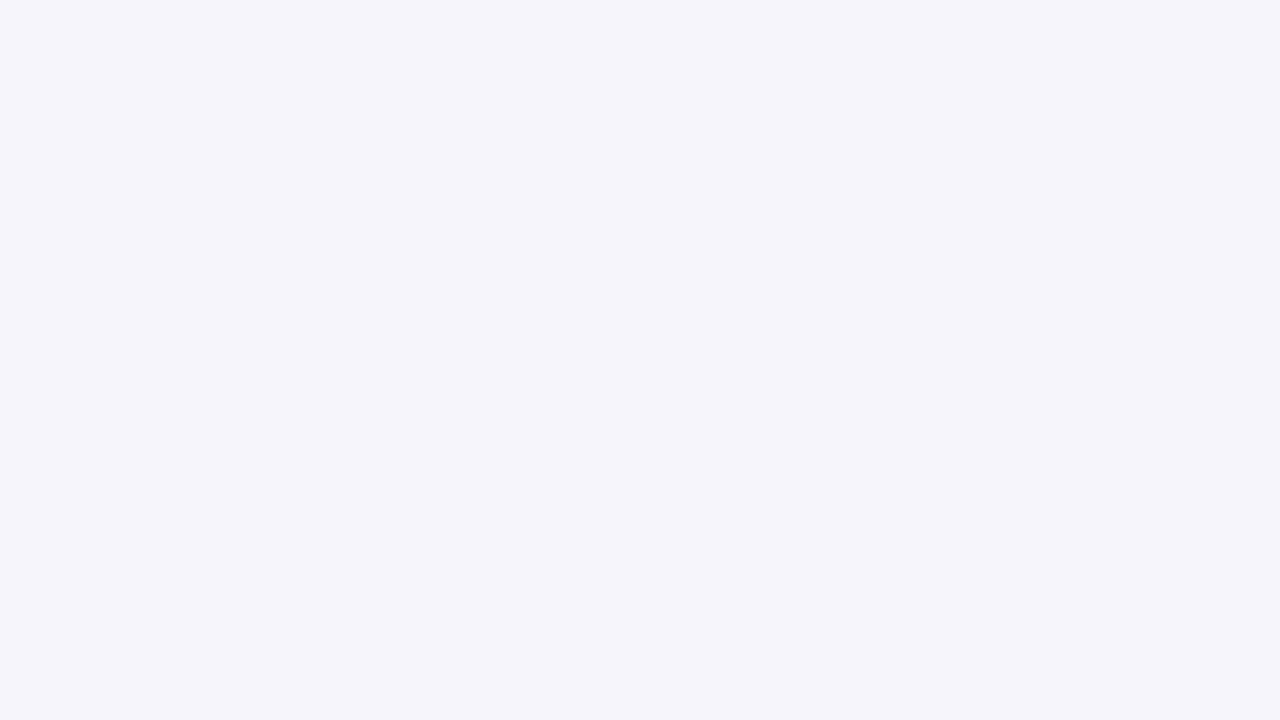

Reset Password page loaded with submit button visible
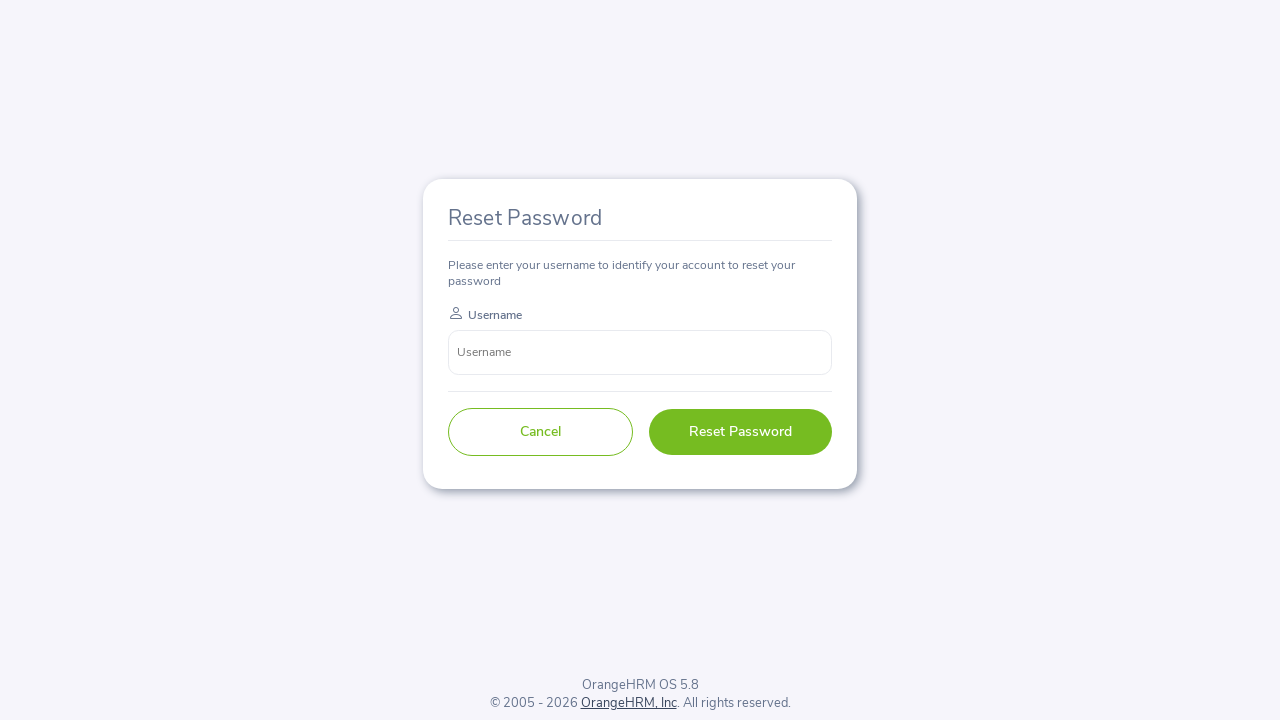

Located the reset password button
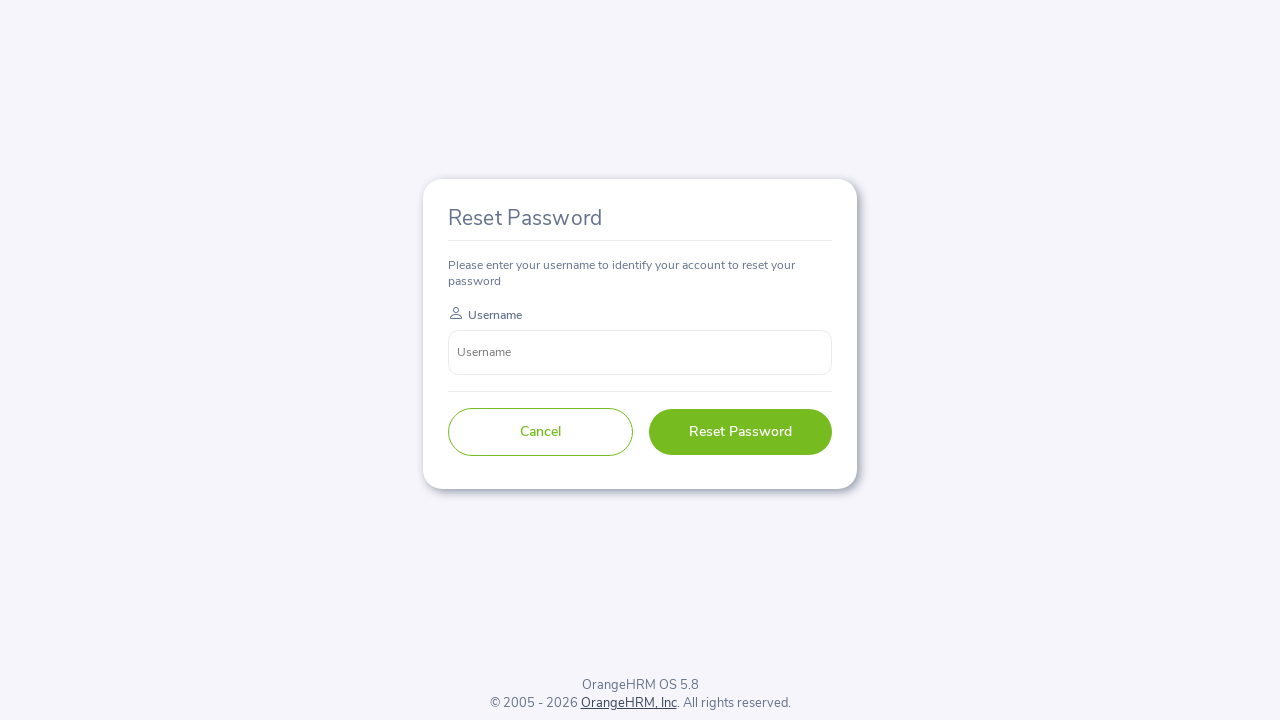

Verified that the submit button text is 'Reset Password'
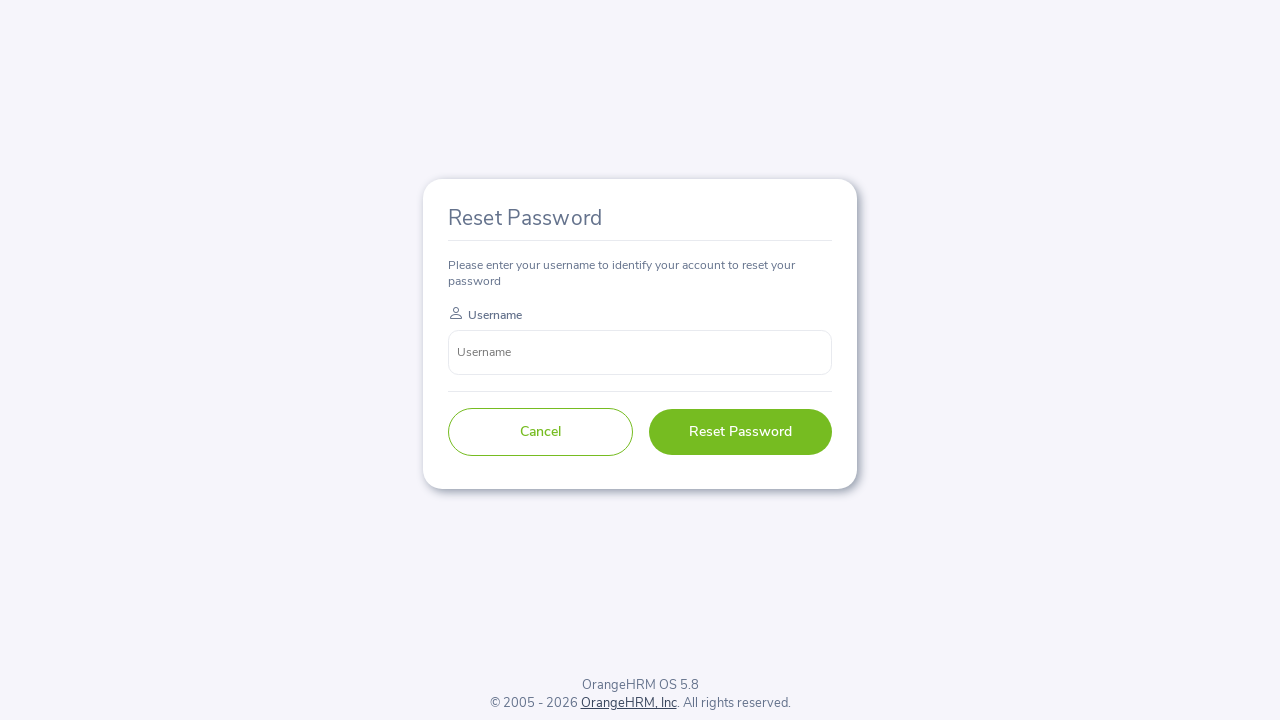

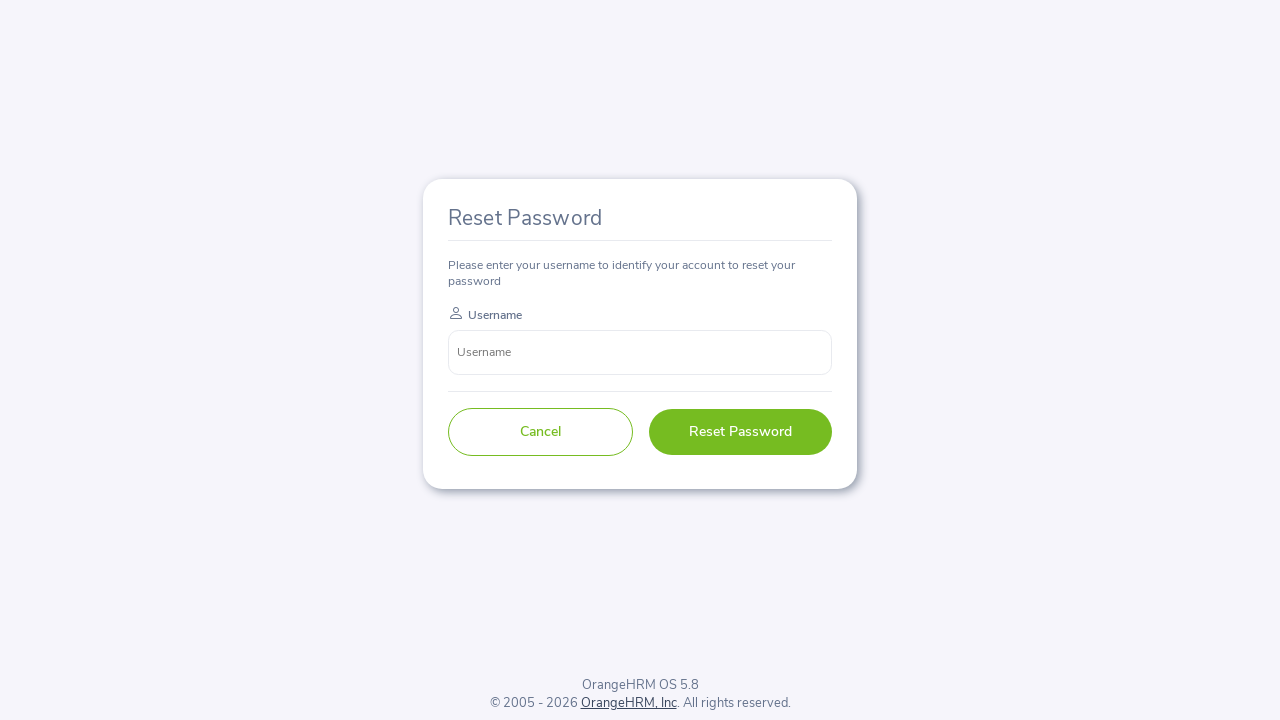